Tests navigation to the Shifting Content page, then to the menu section, and verifies that the menu contains exactly 5 list items.

Starting URL: https://the-internet.herokuapp.com/

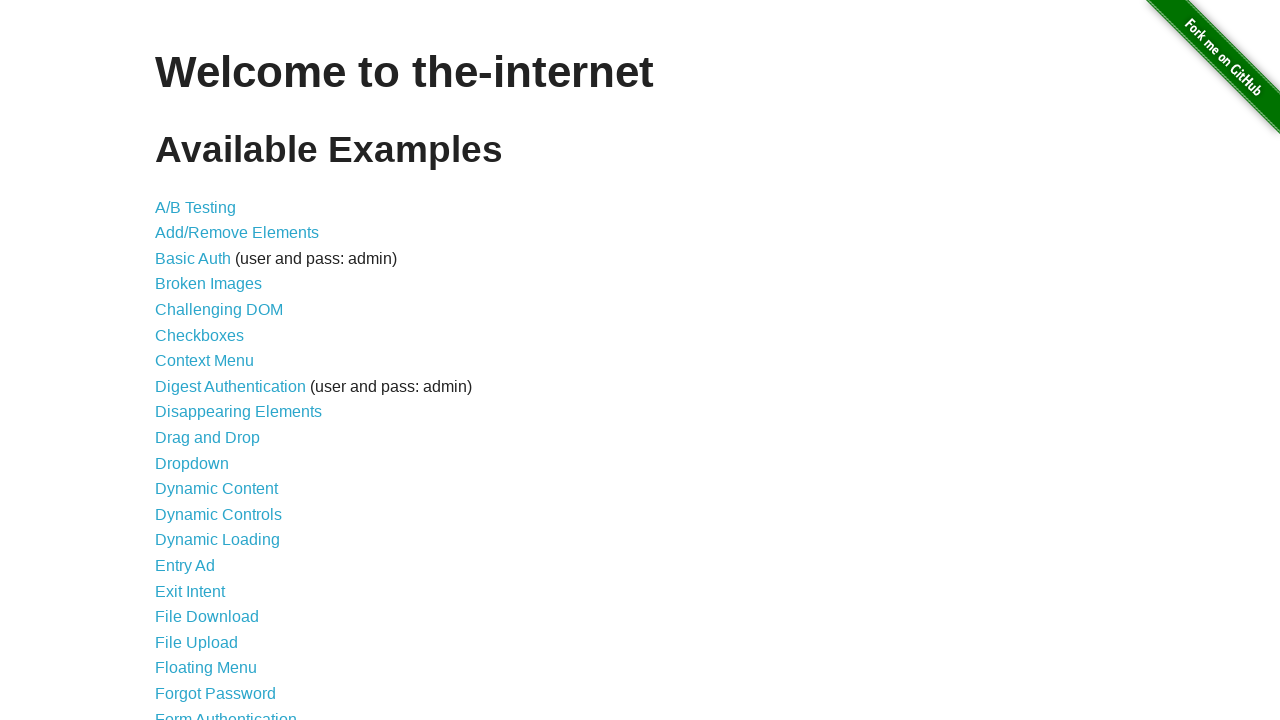

Clicked on 'Shifting Content' link at (212, 523) on text=Shifting Content
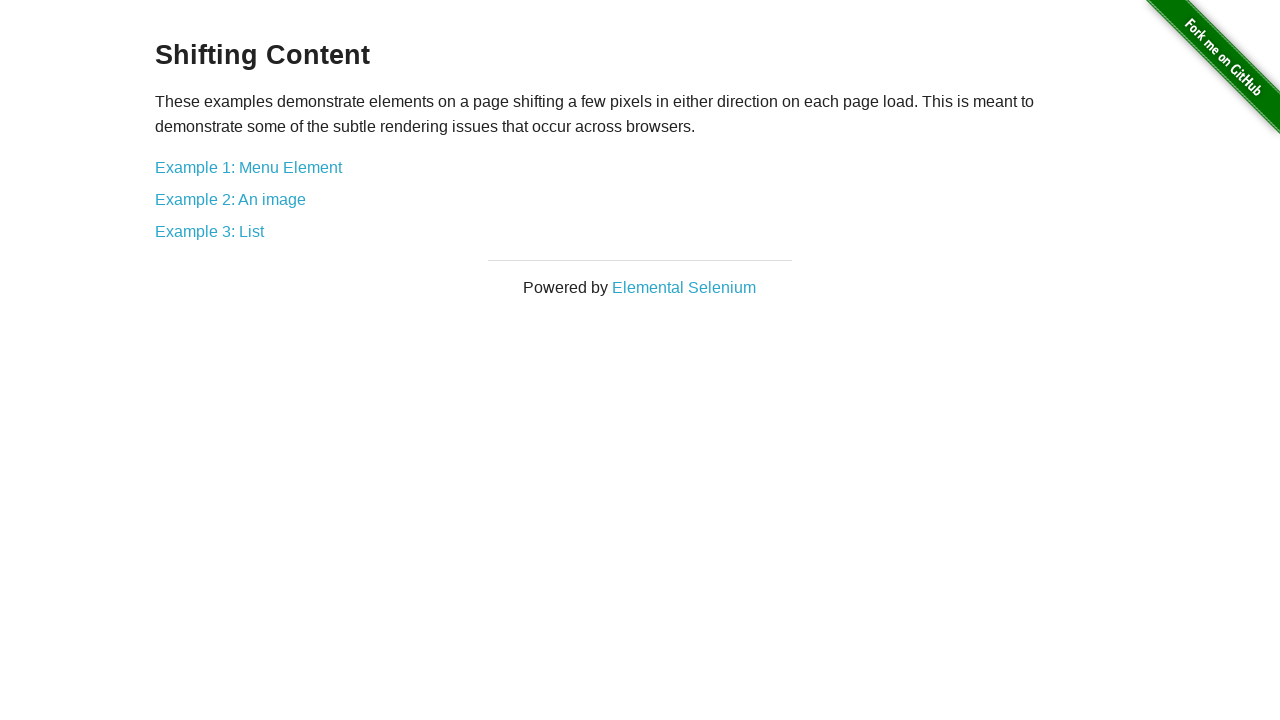

Clicked on menu link at (248, 167) on a[href='/shifting_content/menu']
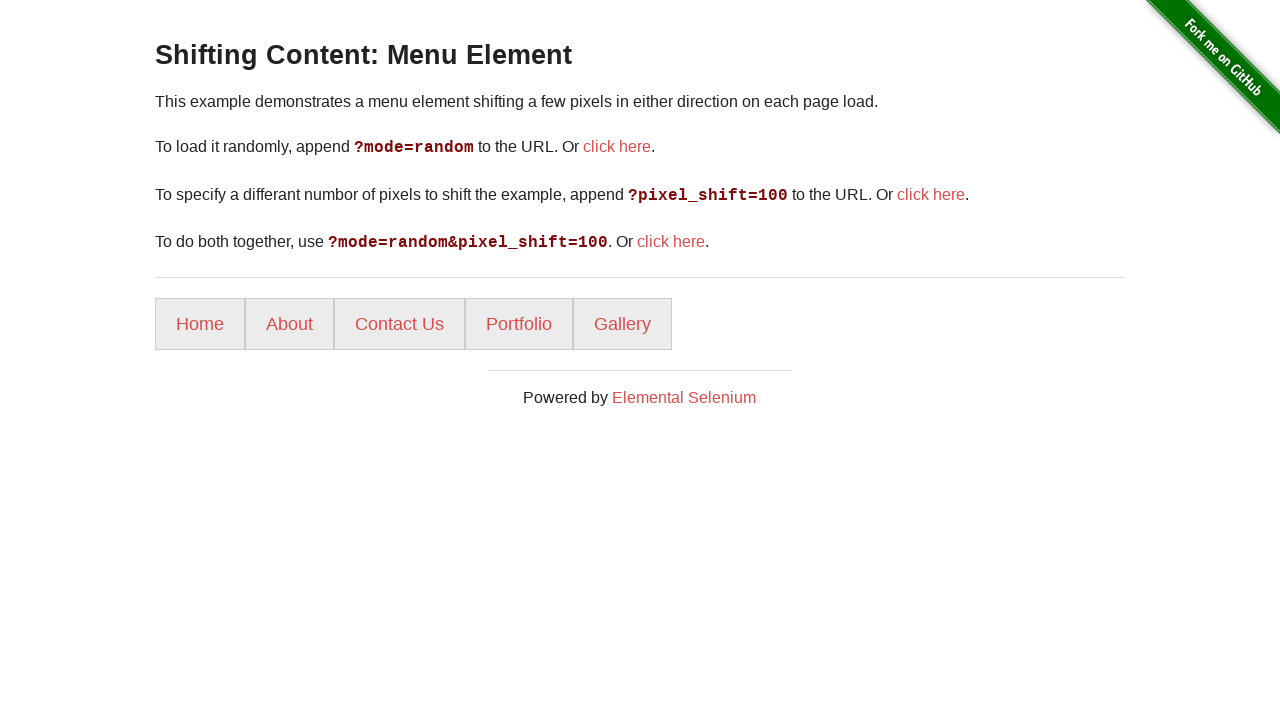

Retrieved all menu list items
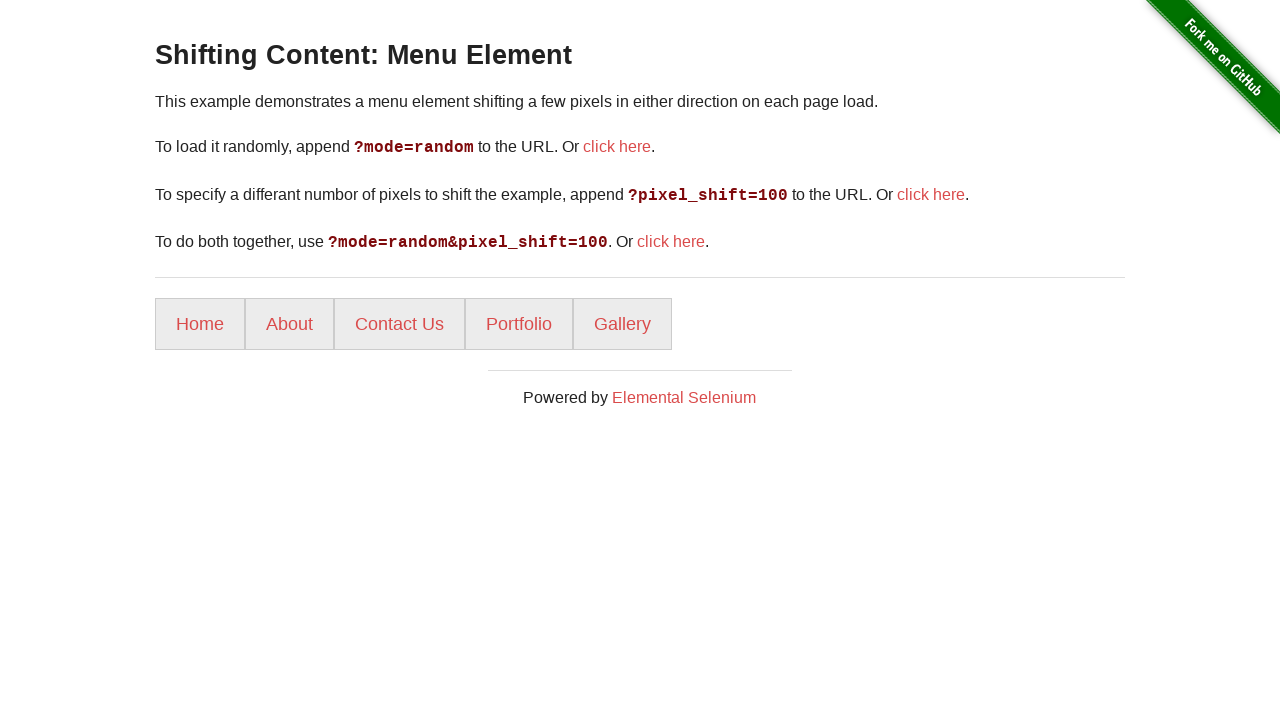

Verified that menu contains exactly 5 list items
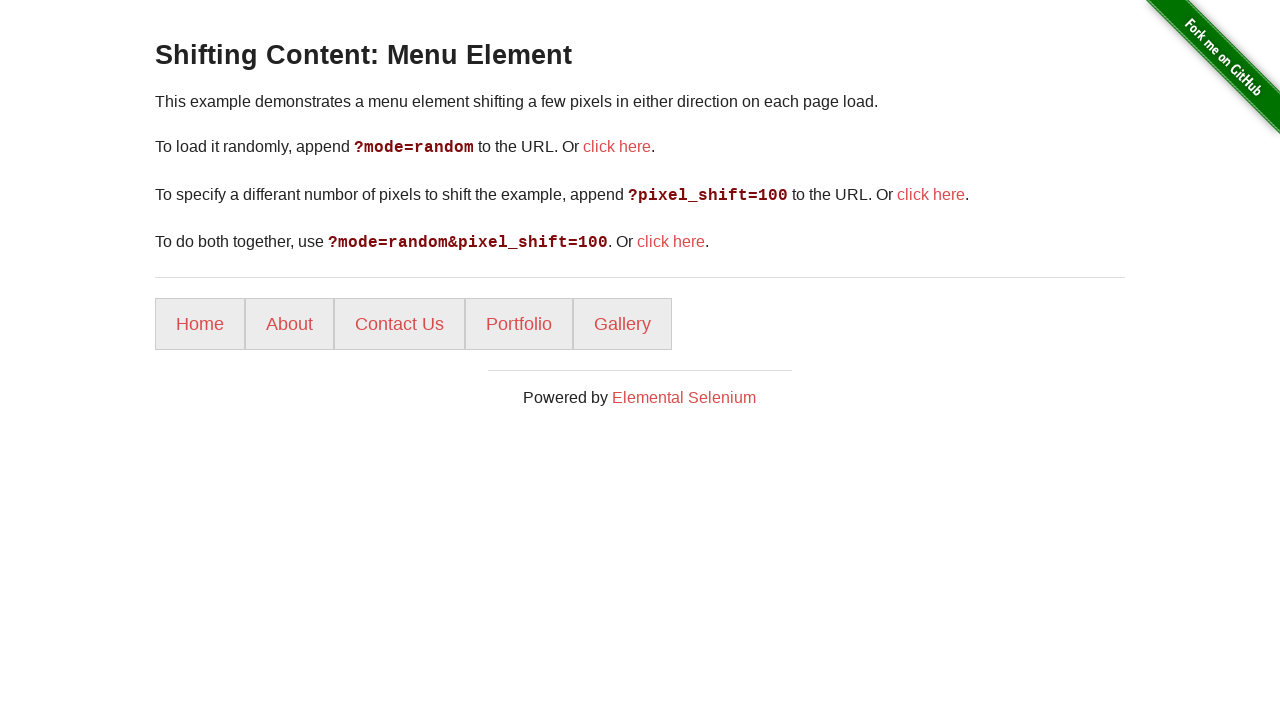

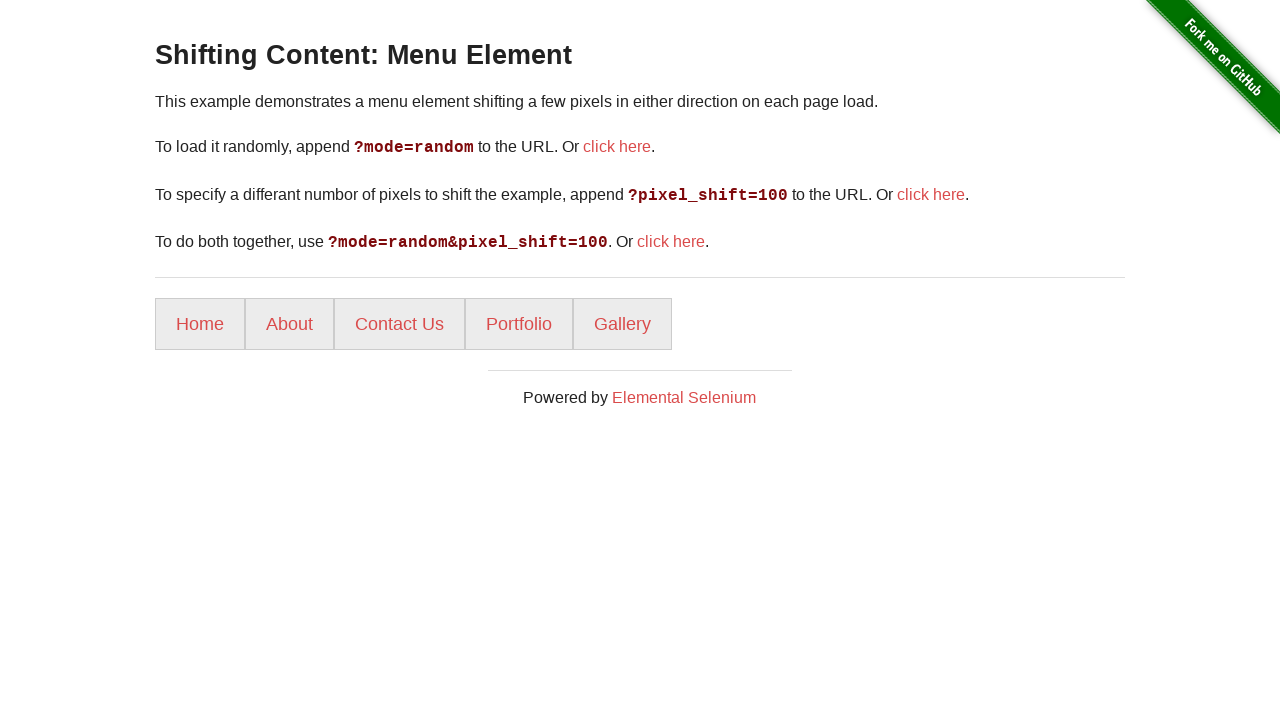